Fills the name, email, and phone number fields with valid test data

Starting URL: https://testautomationpractice.blogspot.com/

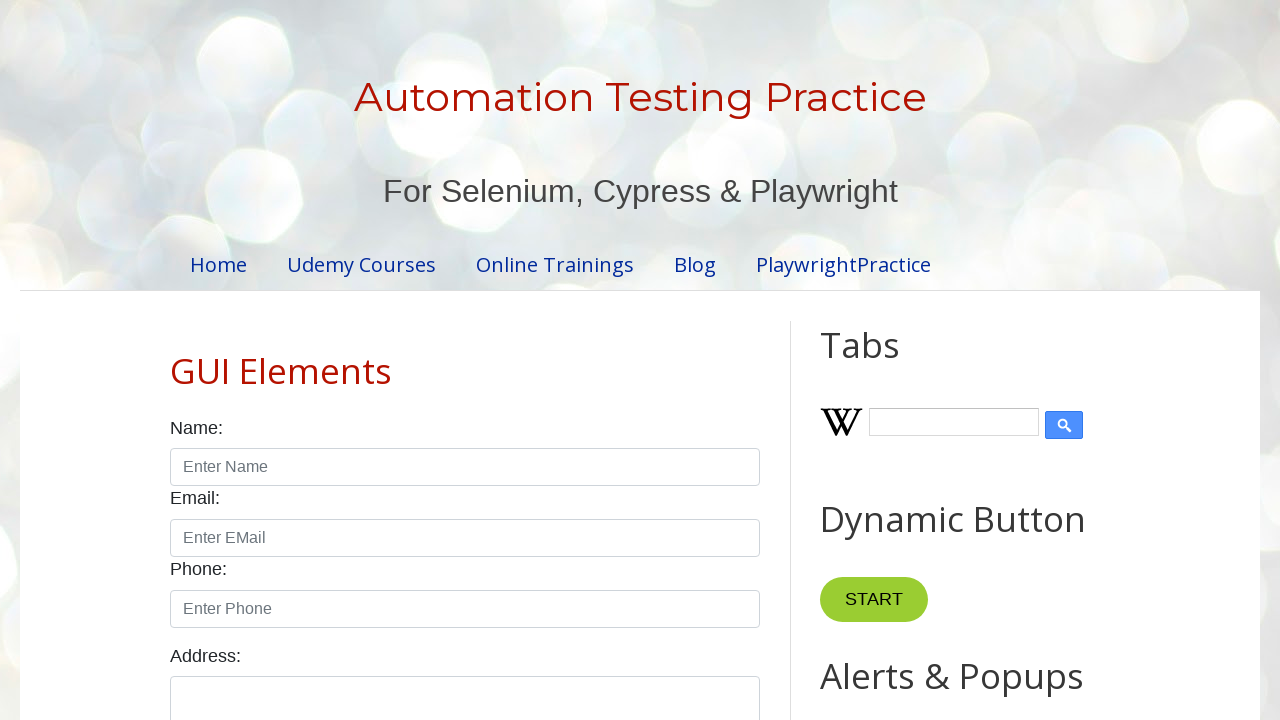

Filled name field with 'John Smith' on input#name
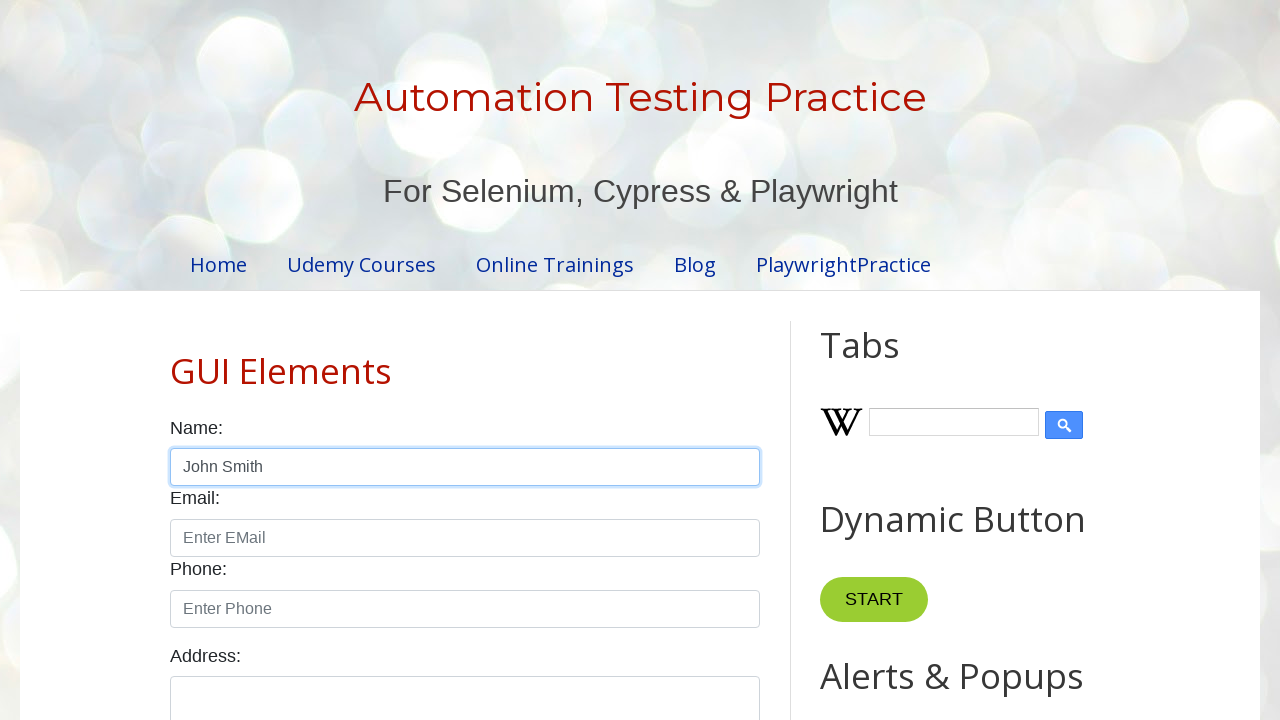

Filled email field with 'john.smith@example.com' on input#email
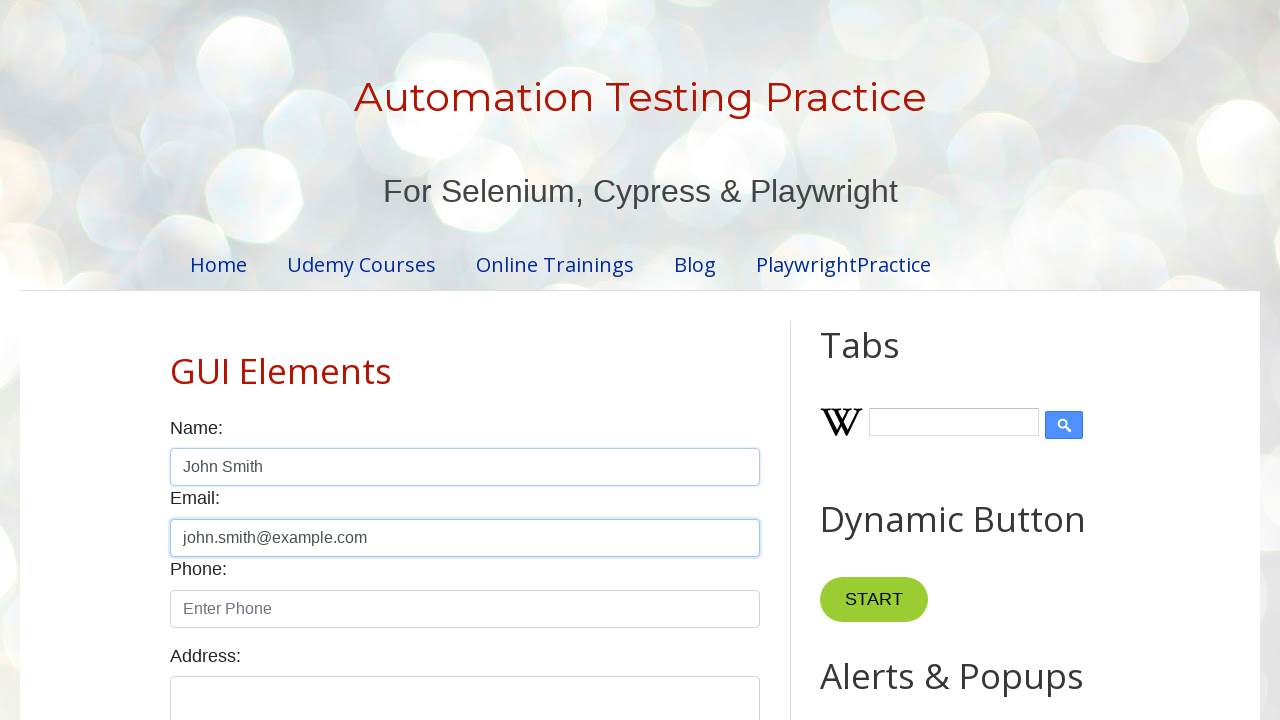

Filled phone field with '9876543210' on input#phone
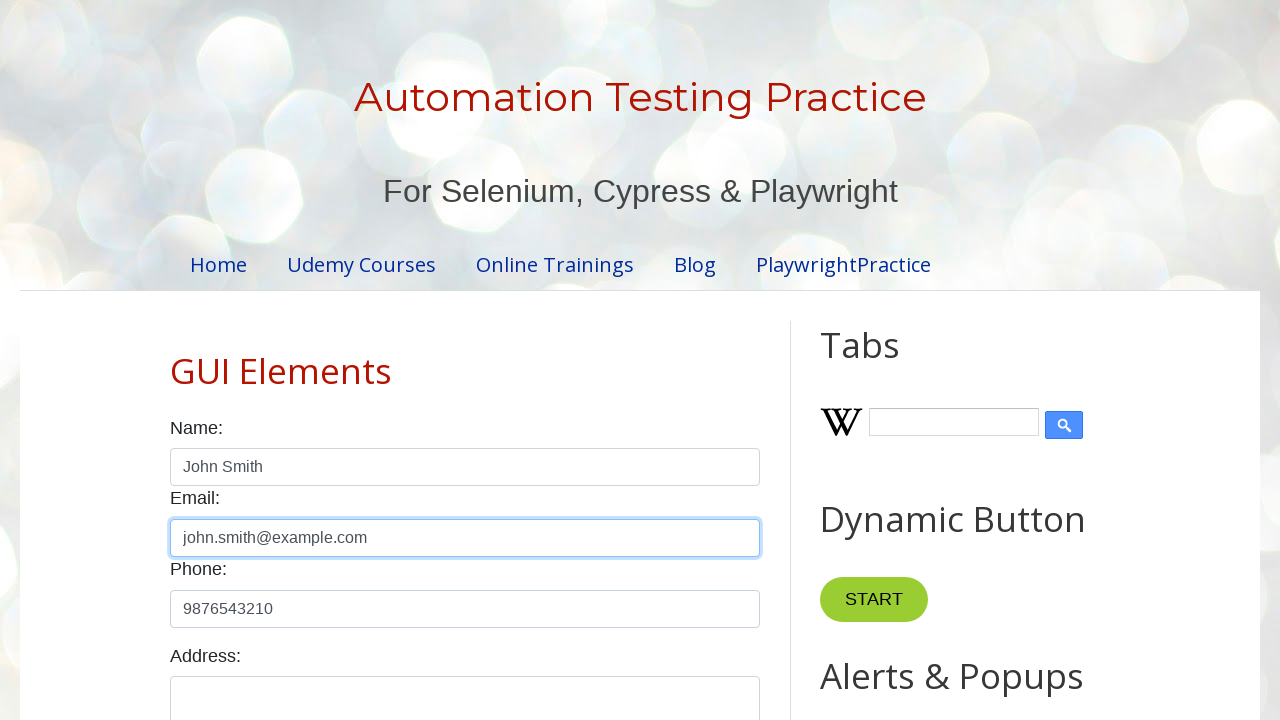

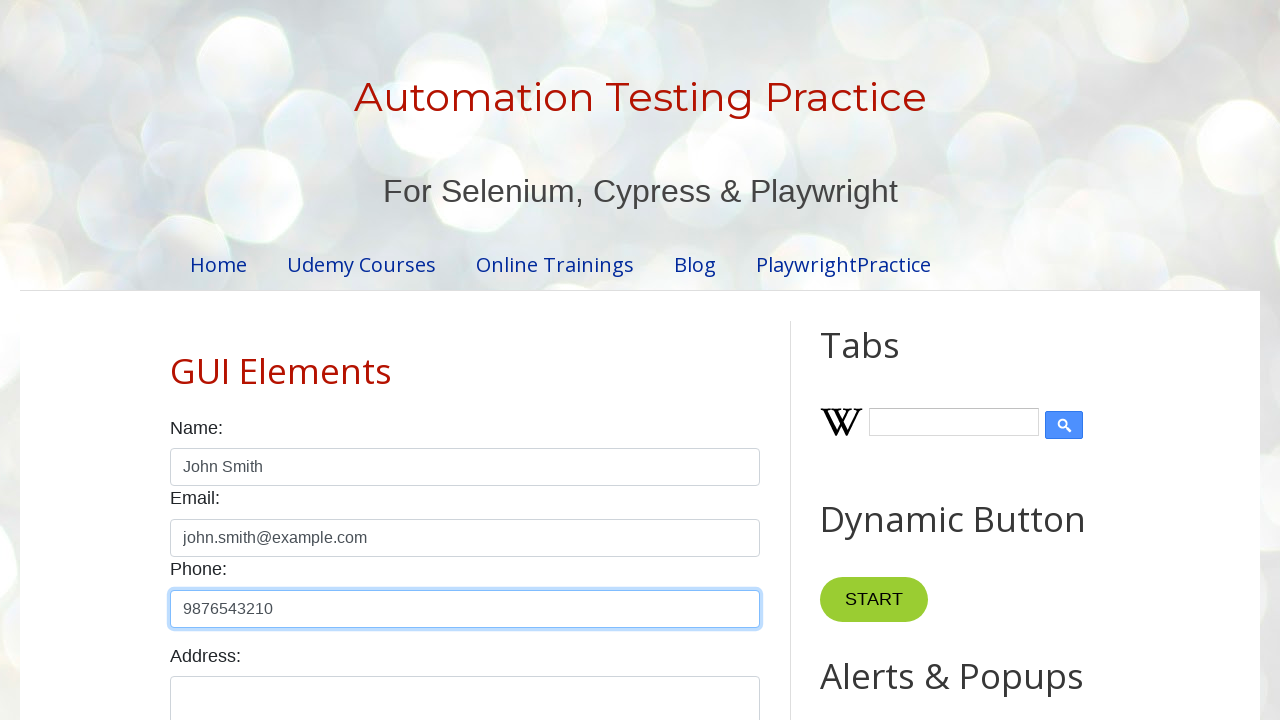